Tests that clicking the Email column header sorts the table data in ascending alphabetical order

Starting URL: http://the-internet.herokuapp.com/tables

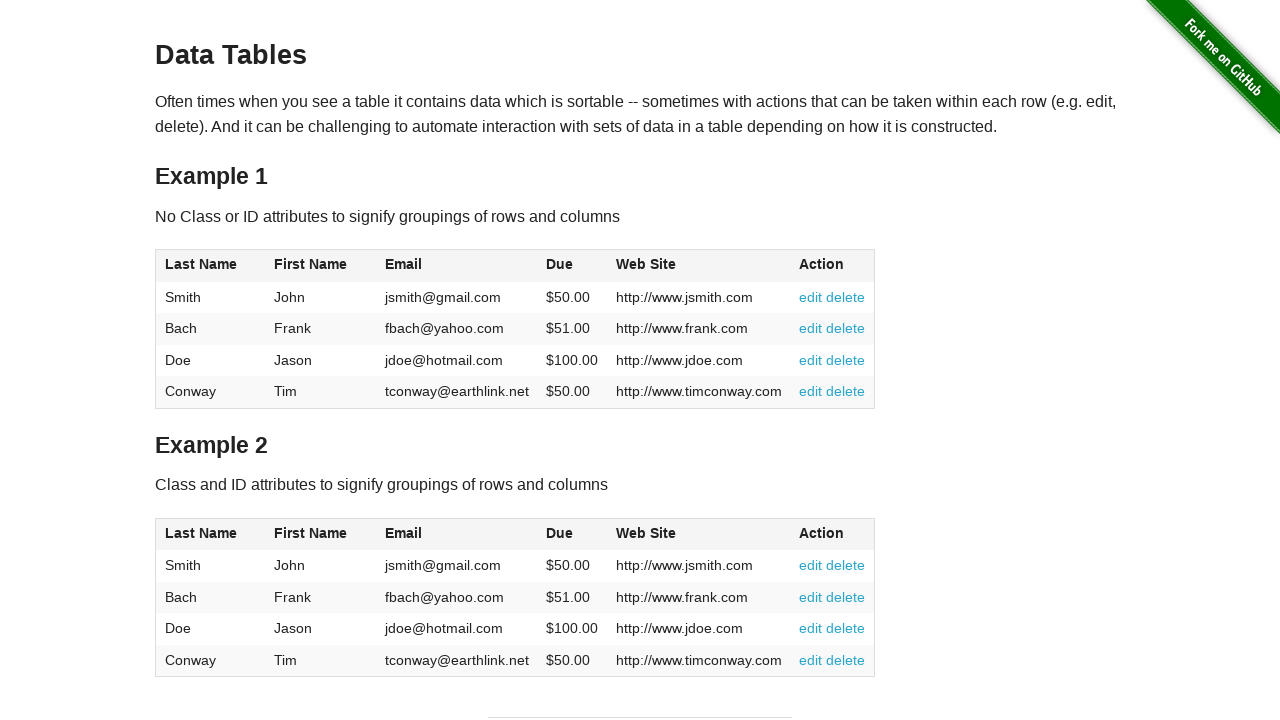

Clicked Email column header to sort table at (457, 266) on #table1 thead tr th:nth-of-type(3)
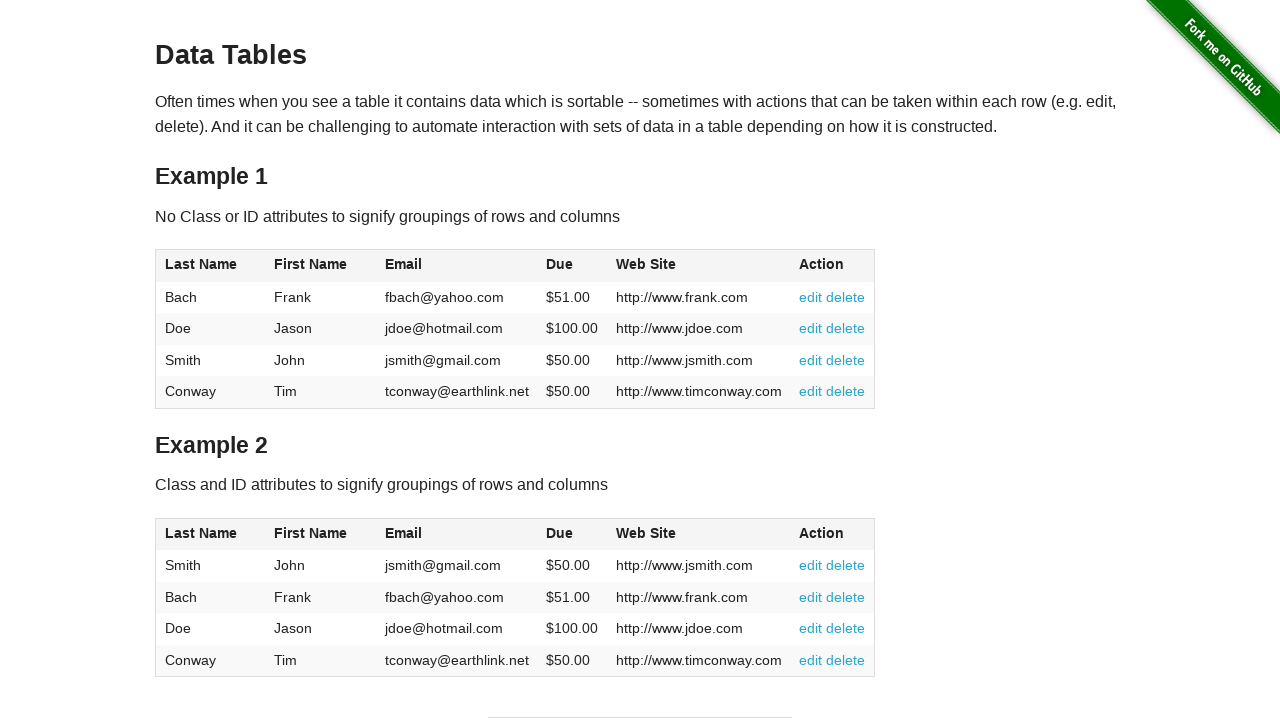

Table data loaded after sorting by Email column in ascending order
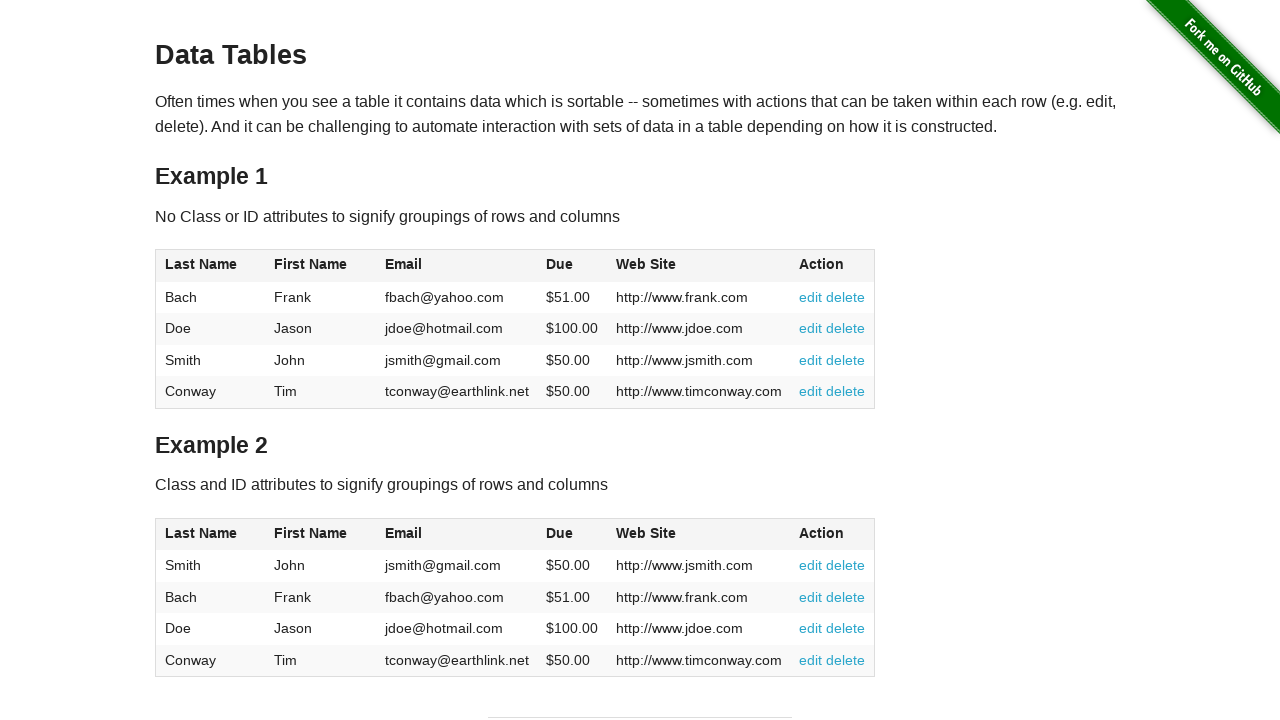

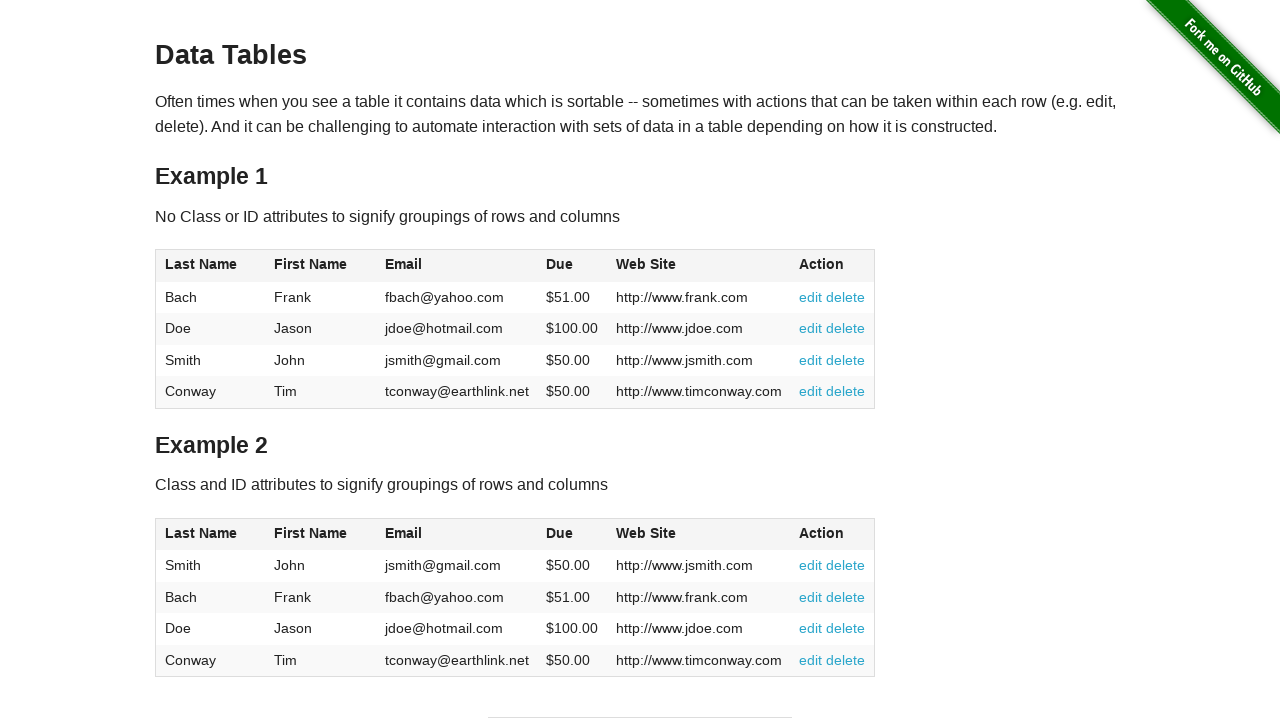